Tests valid registration by filling all required fields with valid data and submitting the form

Starting URL: https://awesomeqa.com/ui/index.php?route=account/register

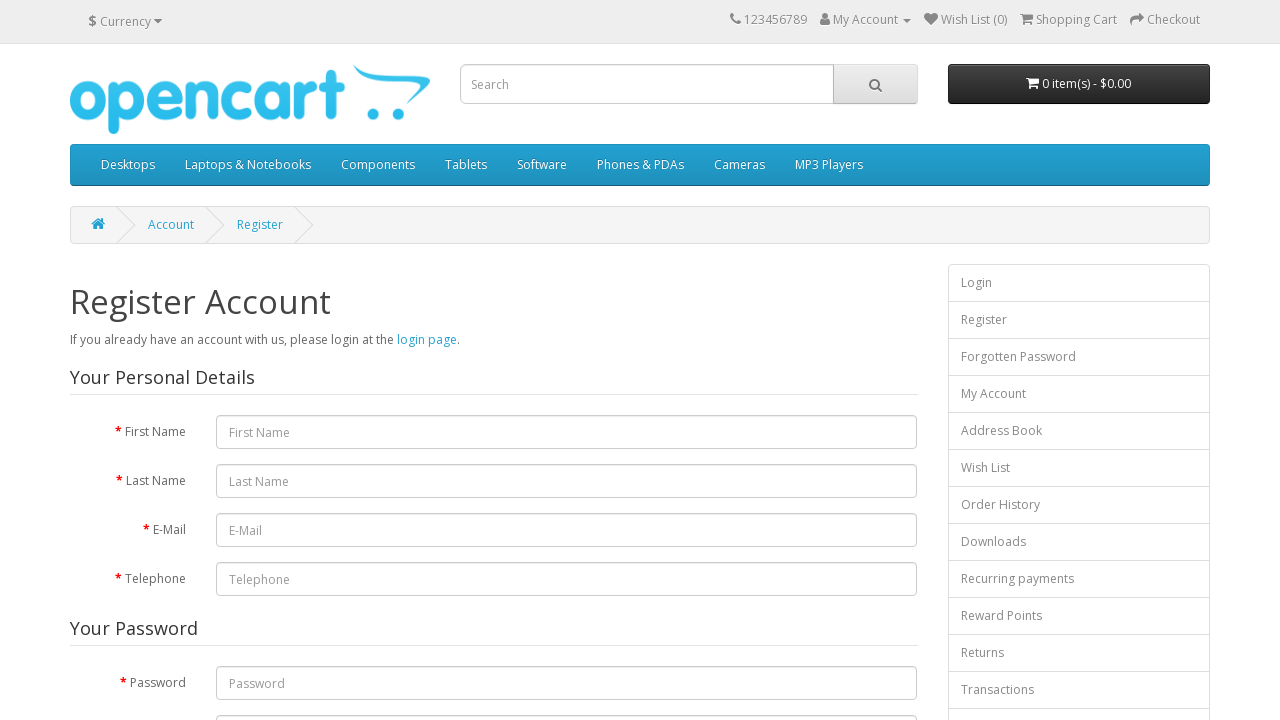

Filled firstname field with 'Doaa' on input[name='firstname']
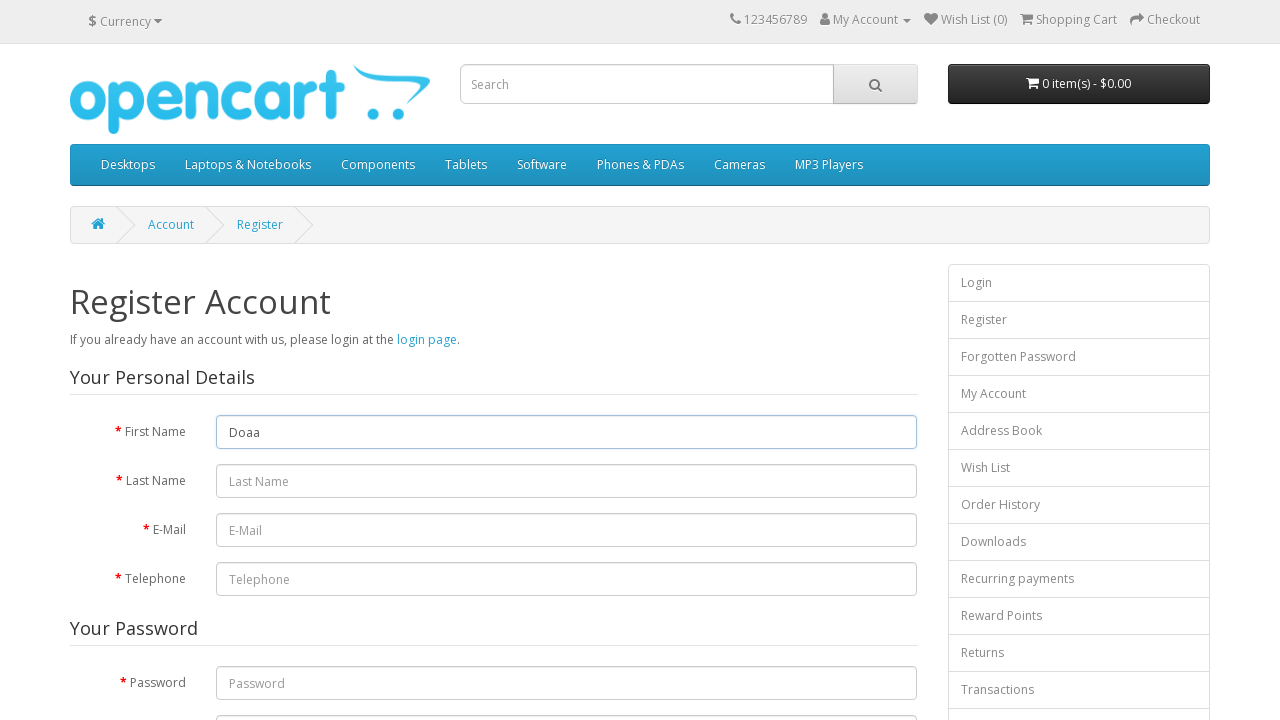

Filled lastname field with 'Fahmy' on input[name='lastname']
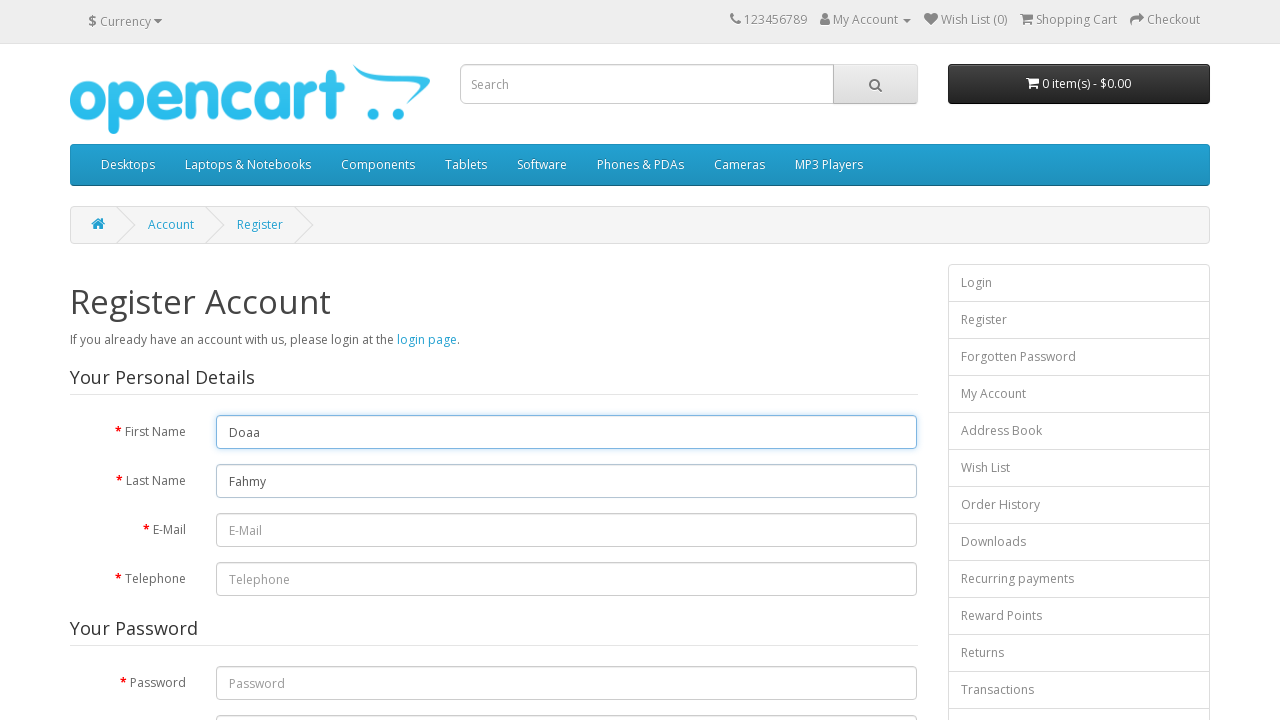

Filled email field with 'testuser2847@example.com' on input[name='email']
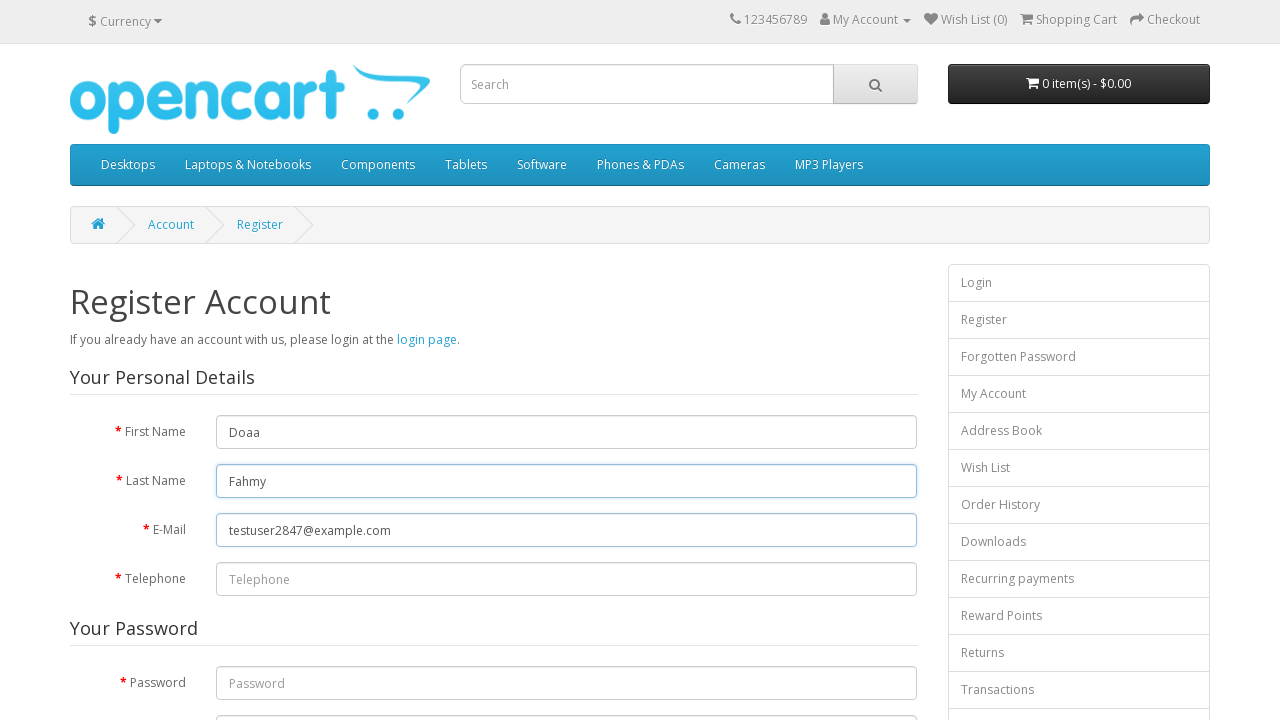

Filled telephone field with '01010022783' on input[name='telephone']
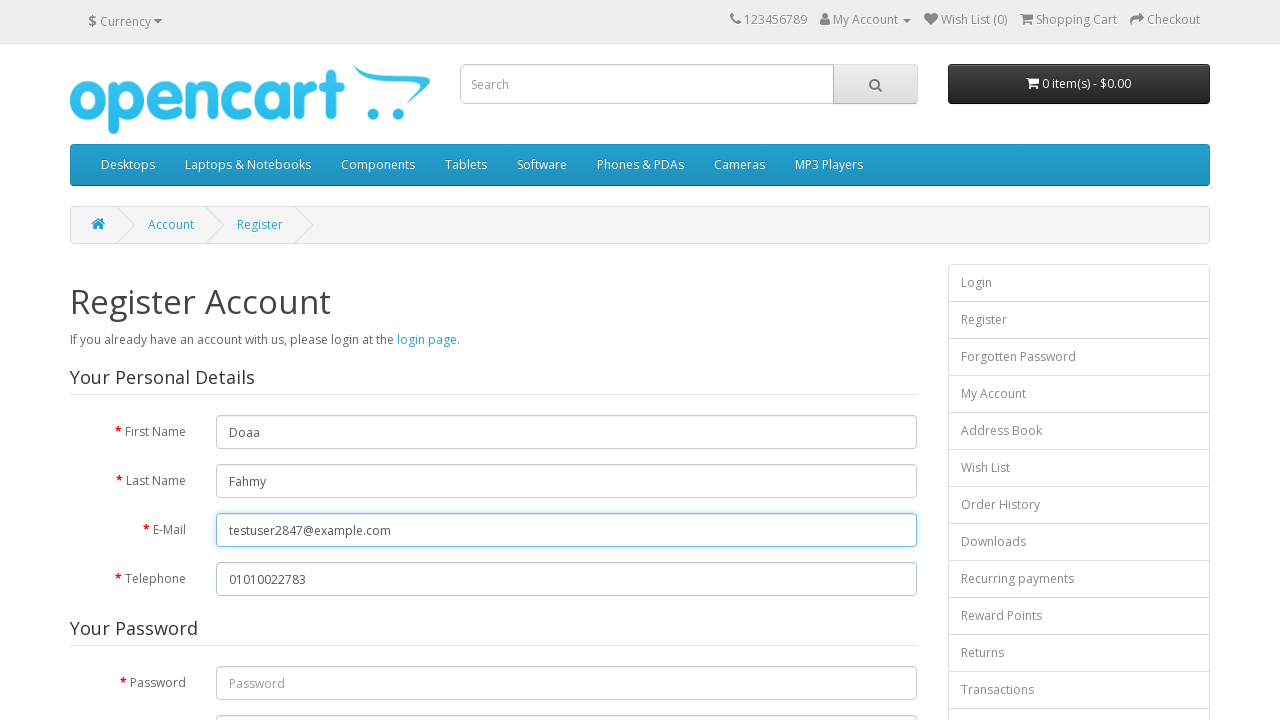

Filled password field with 'Asd@101094' on input[name='password']
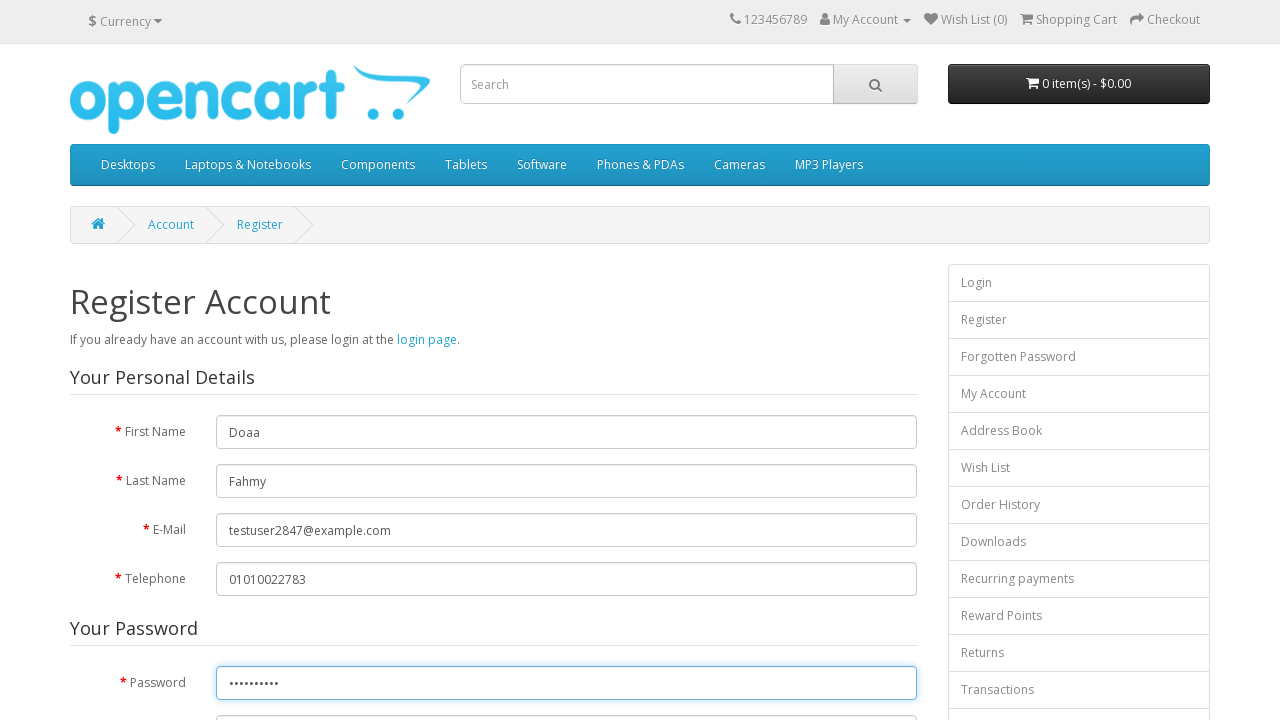

Filled confirm password field with 'Asd@101094' on input[name='confirm']
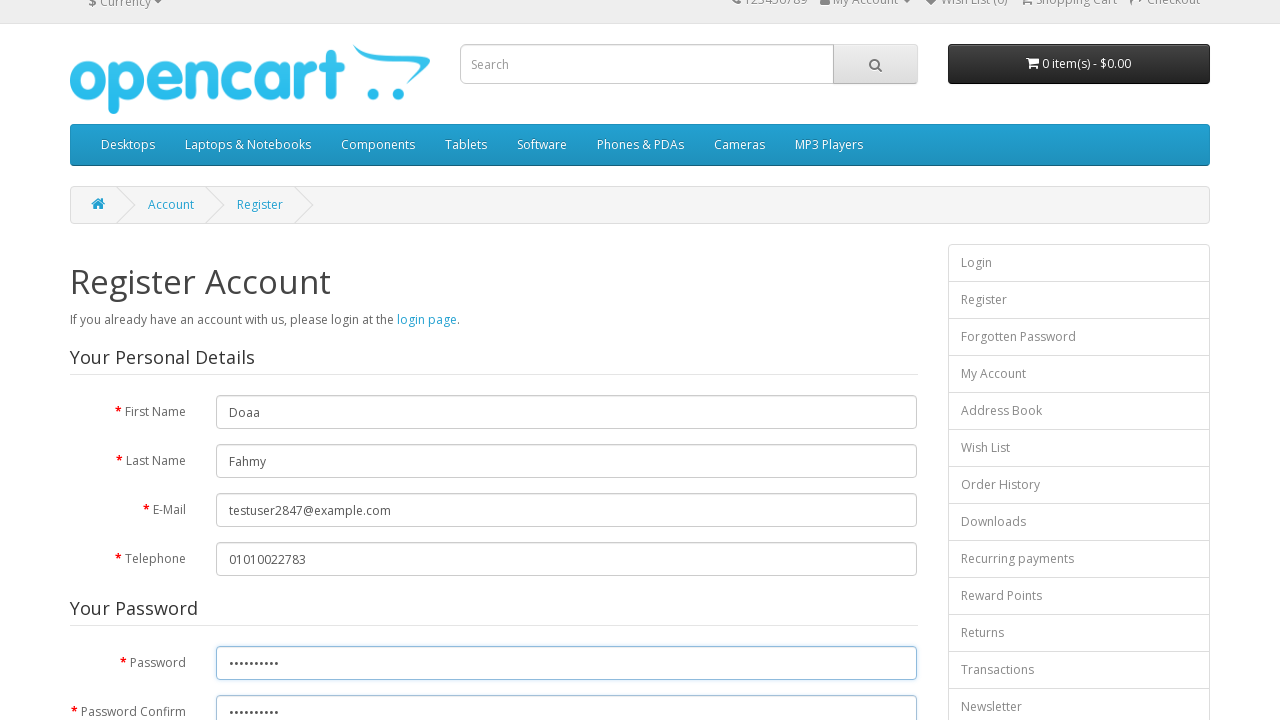

Agreed to privacy policy by clicking checkbox at (825, 423) on input[name='agree']
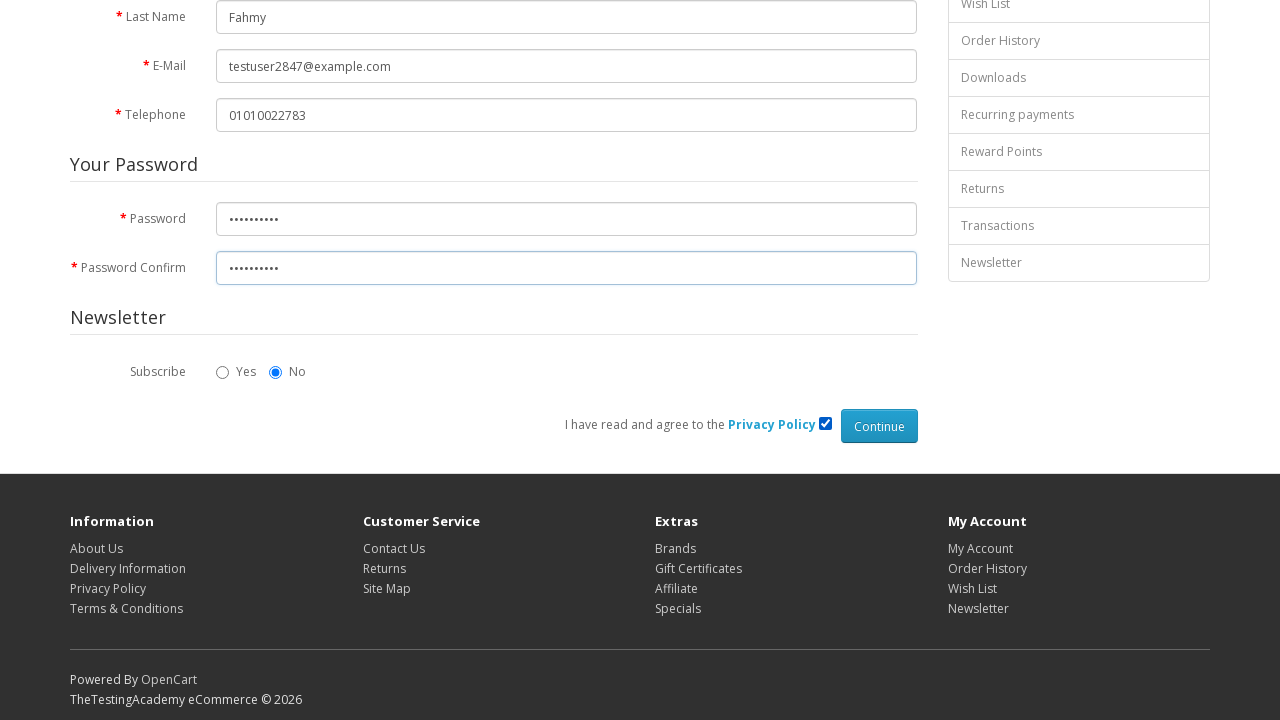

Submitted registration form by clicking Continue button at (879, 426) on input[value='Continue']
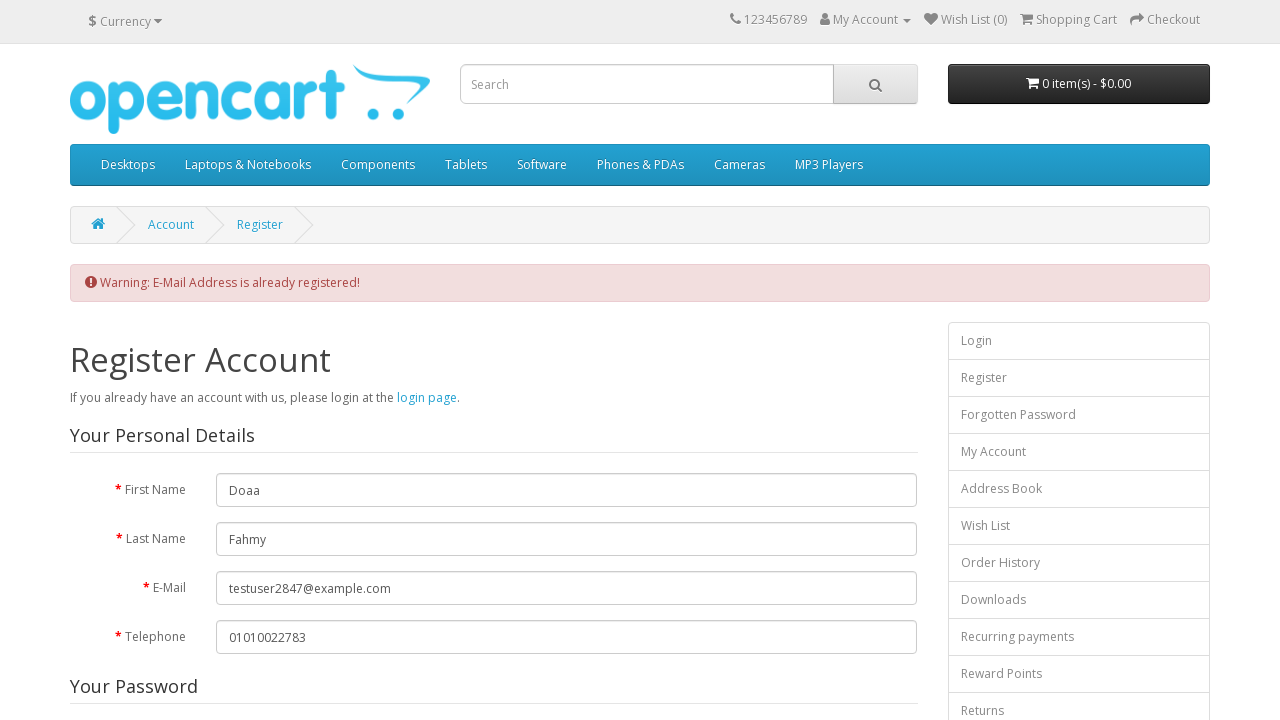

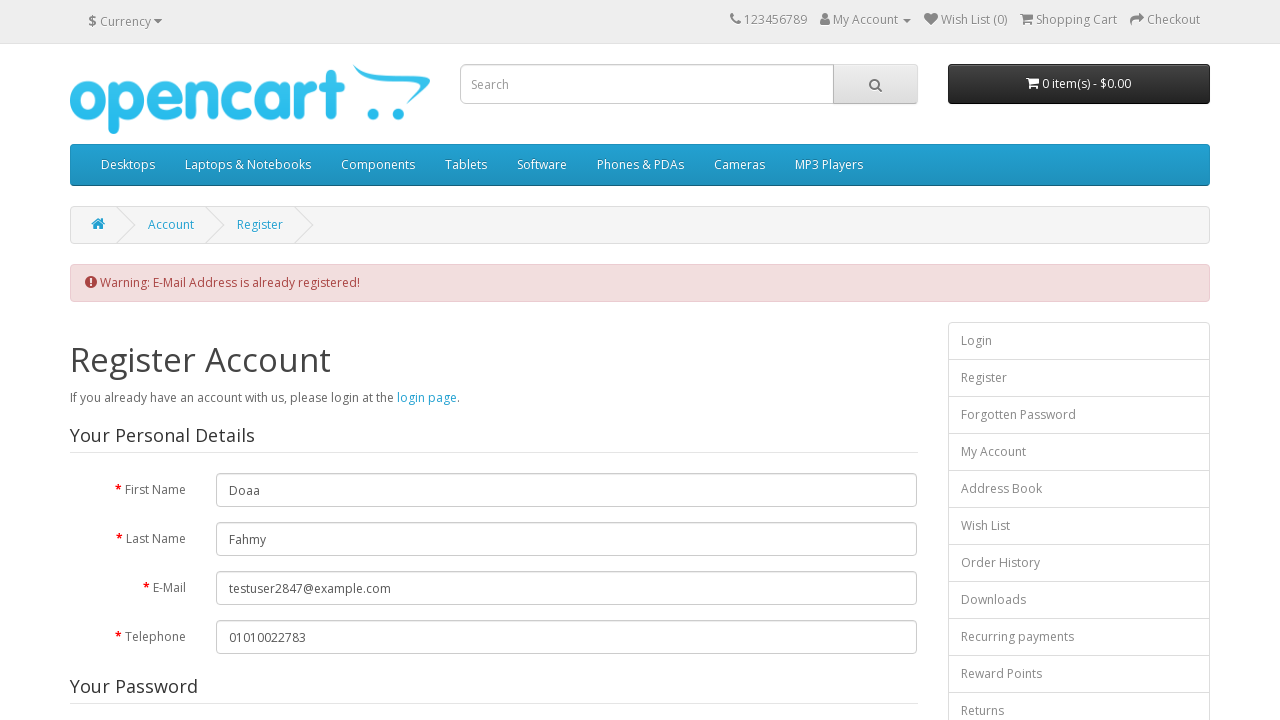